Tests iframe handling by switching to a frame using its ID and filling in a first name field within that frame

Starting URL: https://letcode.in/frame

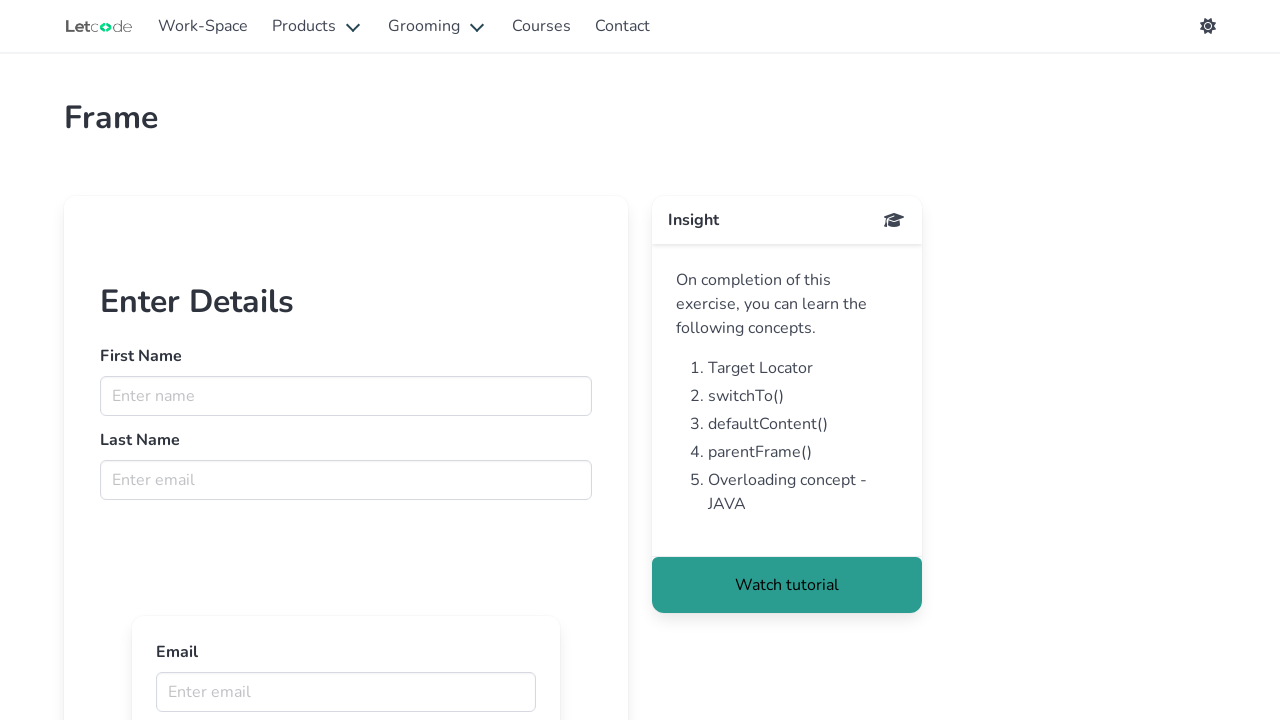

Located iframe with id 'firstFr'
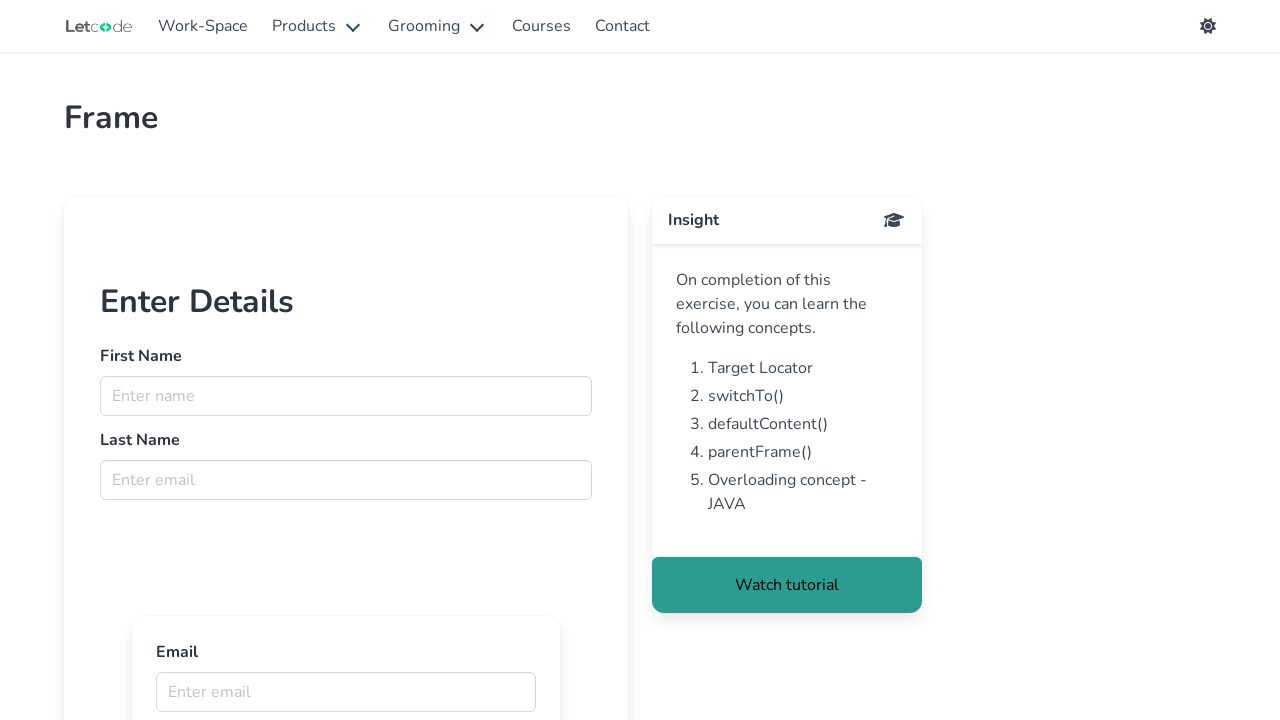

Filled first name field within iframe with 'Arun' on #firstFr >> internal:control=enter-frame >> input[name='fname']
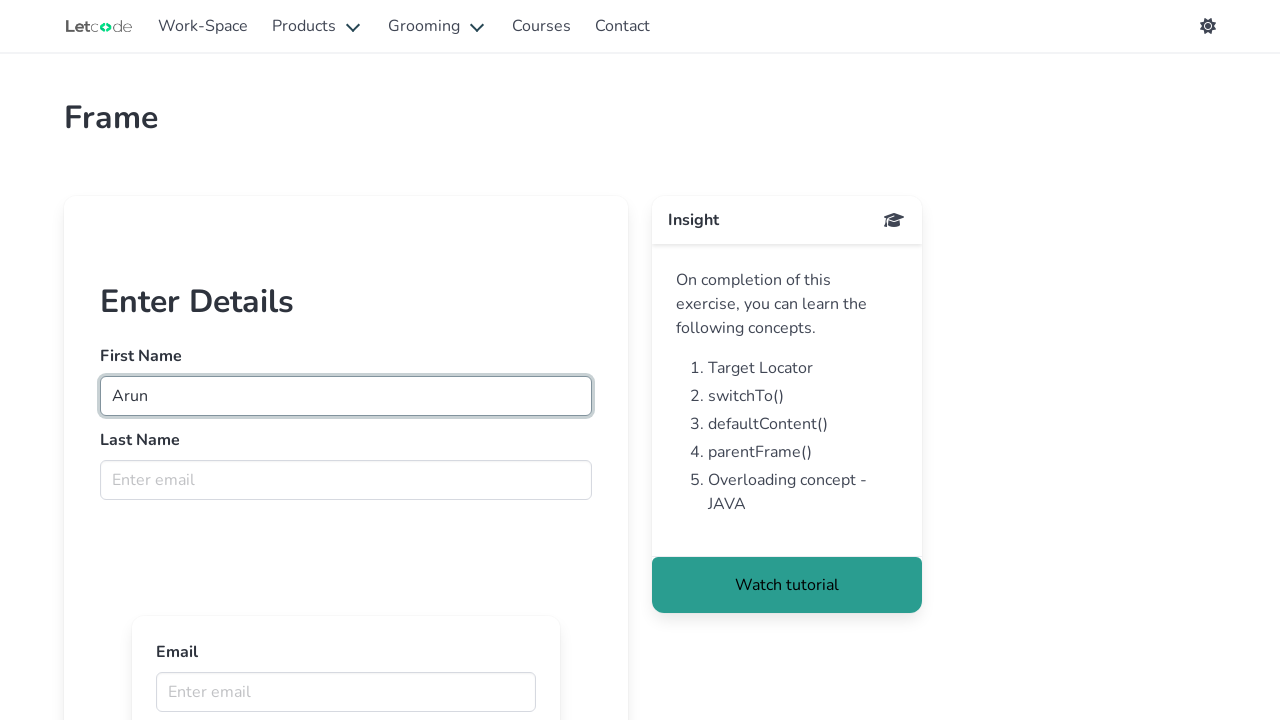

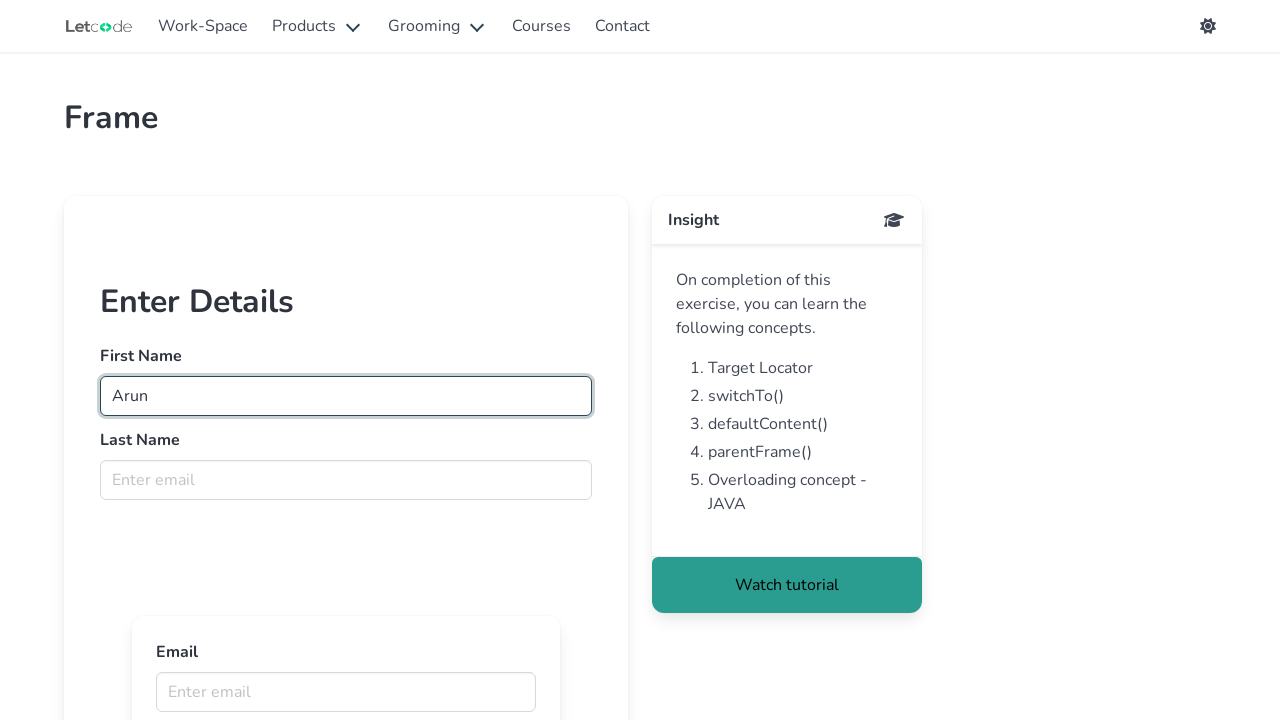